Navigates to LiveScore website, then navigates to a specific sports section (e.g., Champions League football) and scrolls down the page to view content

Starting URL: http://www.livescore.com/

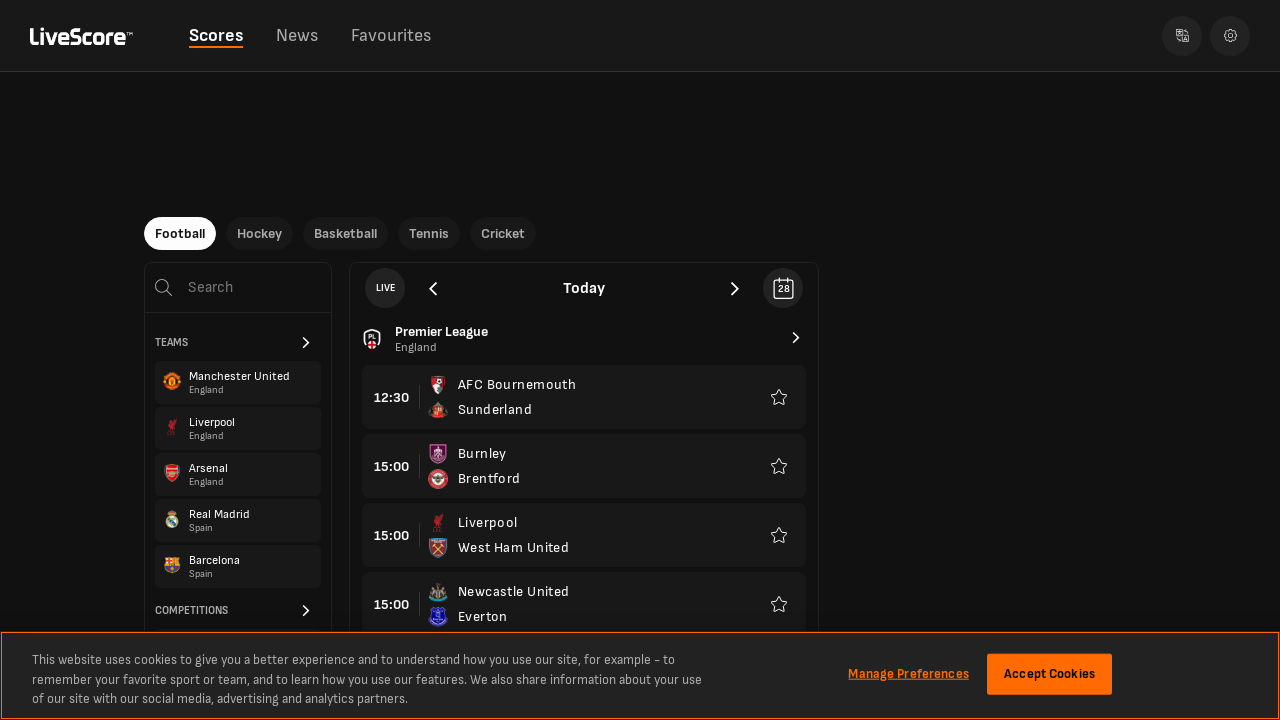

Navigated to LiveScore Champions League football section
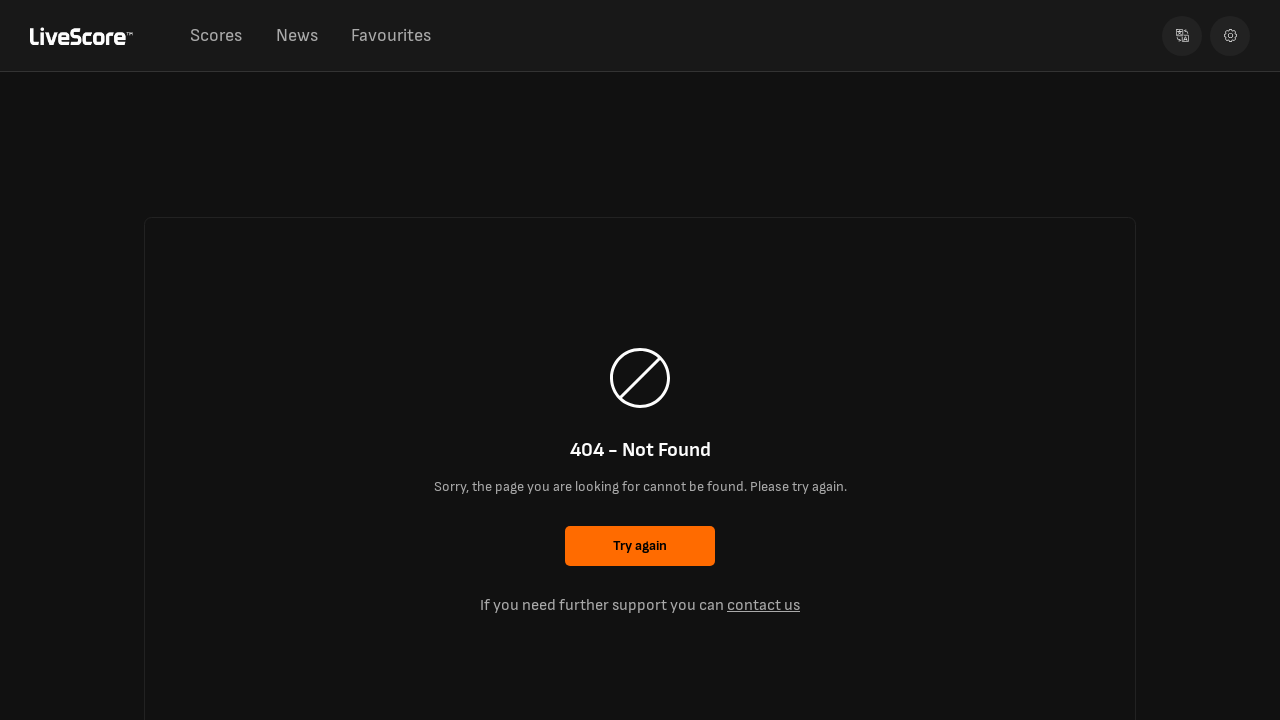

Page content fully loaded
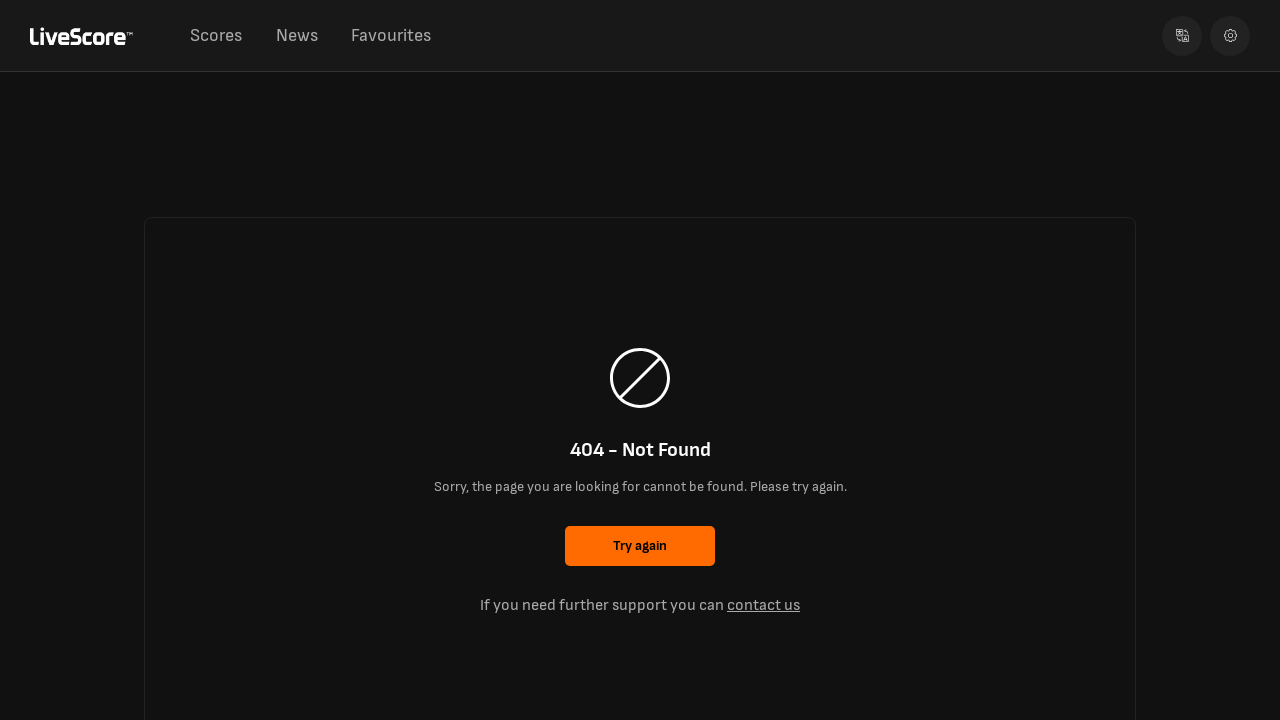

Scrolled down to 200px to view more content
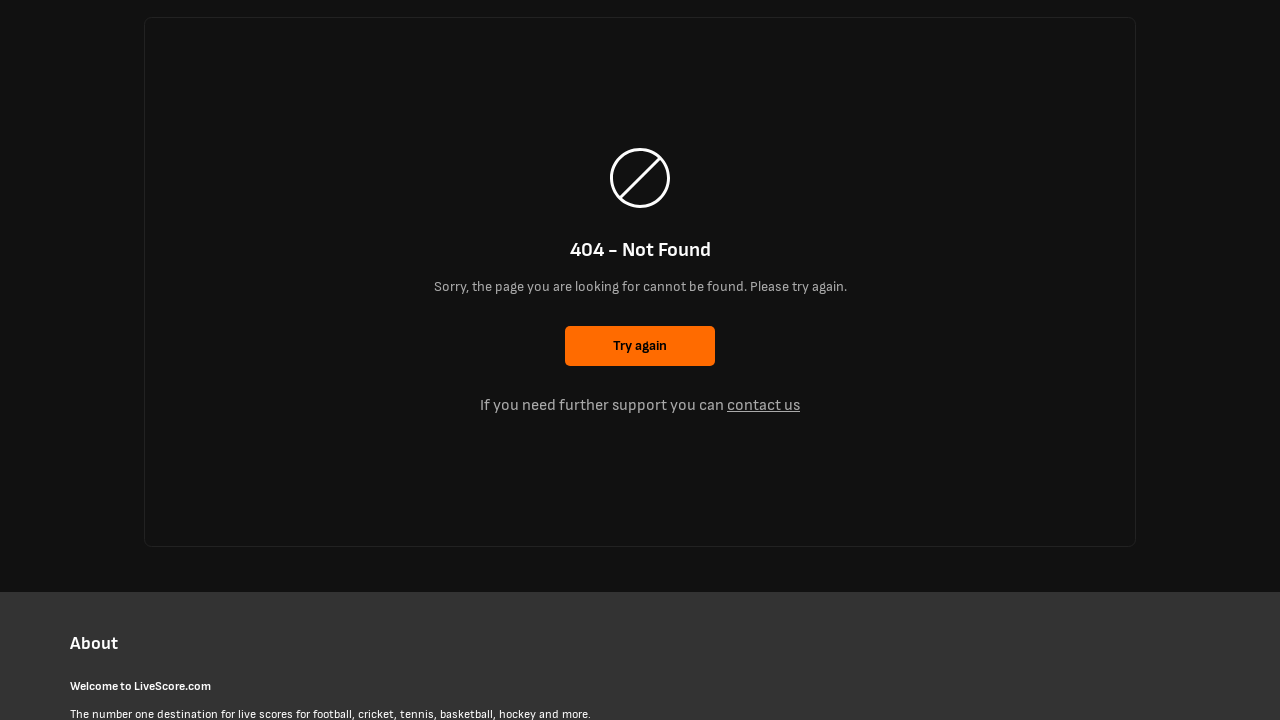

Scrolled down to 400px to view additional content
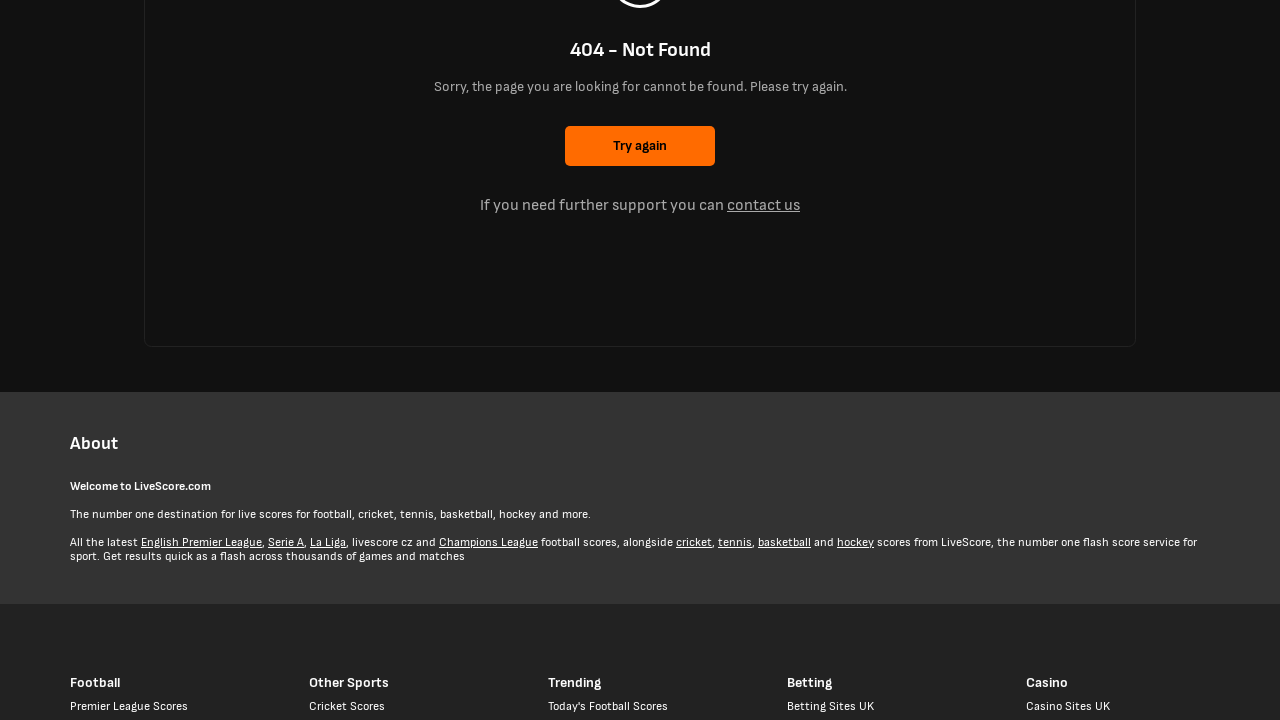

Scrolled down to 600px to view further content
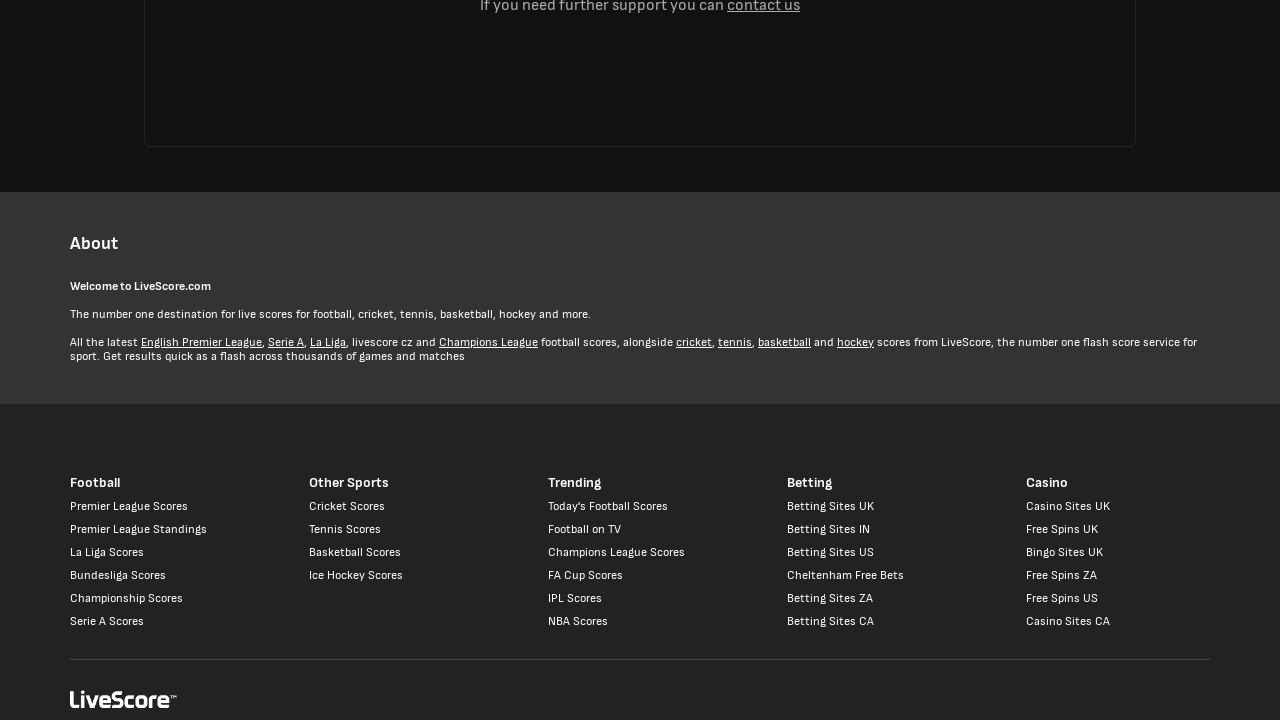

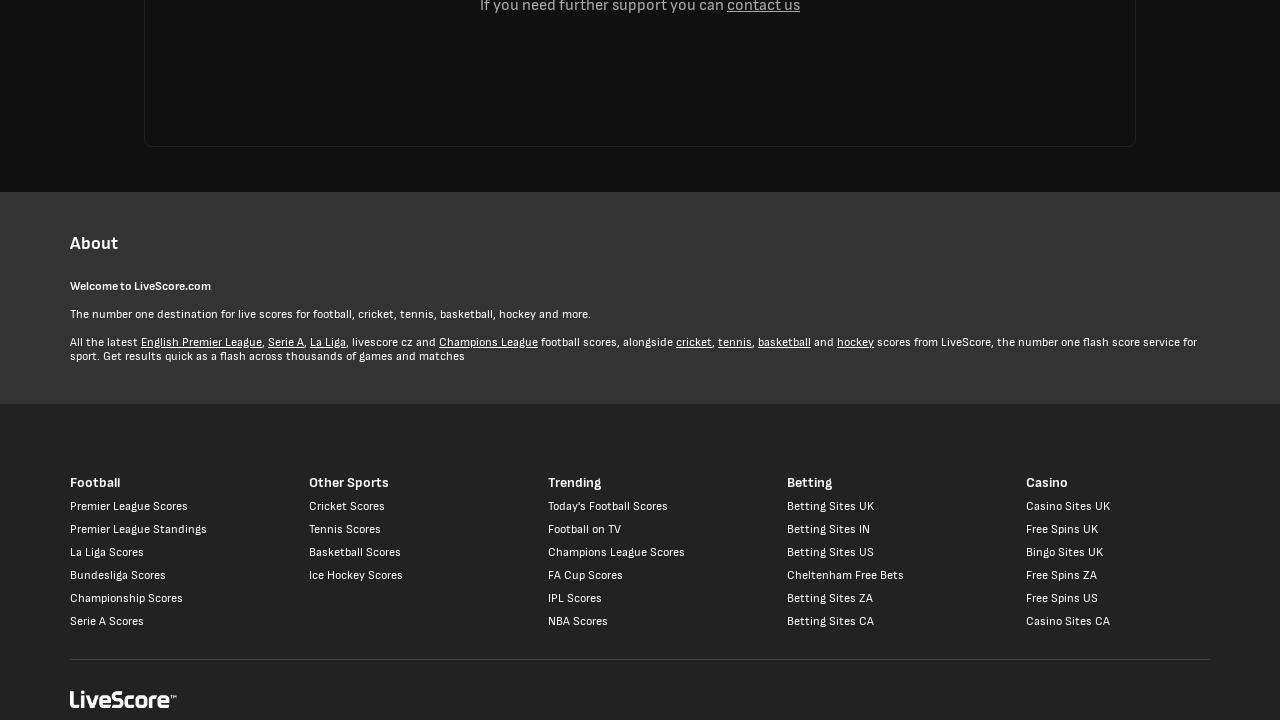